Tests user registration functionality by filling out a registration form with first name, last name, email, and phone number, then submitting the form.

Starting URL: https://demo.automationtesting.in/Register.html

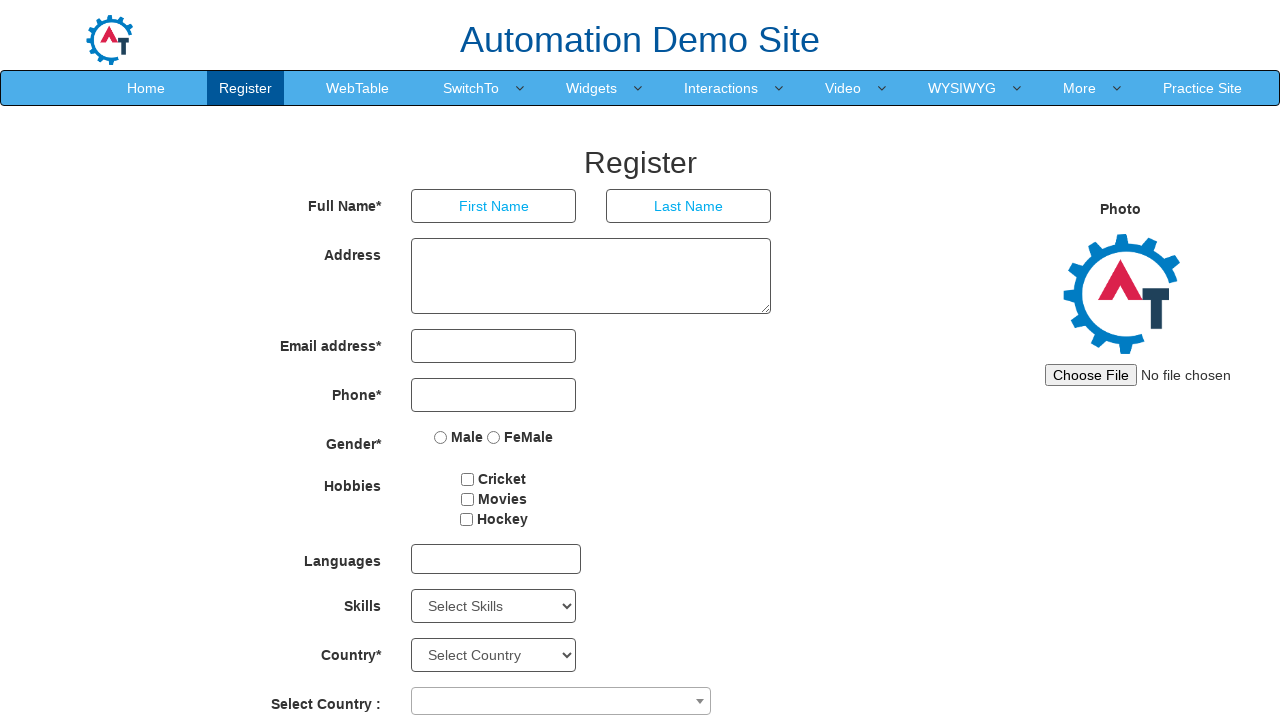

Filled first name field with 'John' on input[ng-model='FirstName']
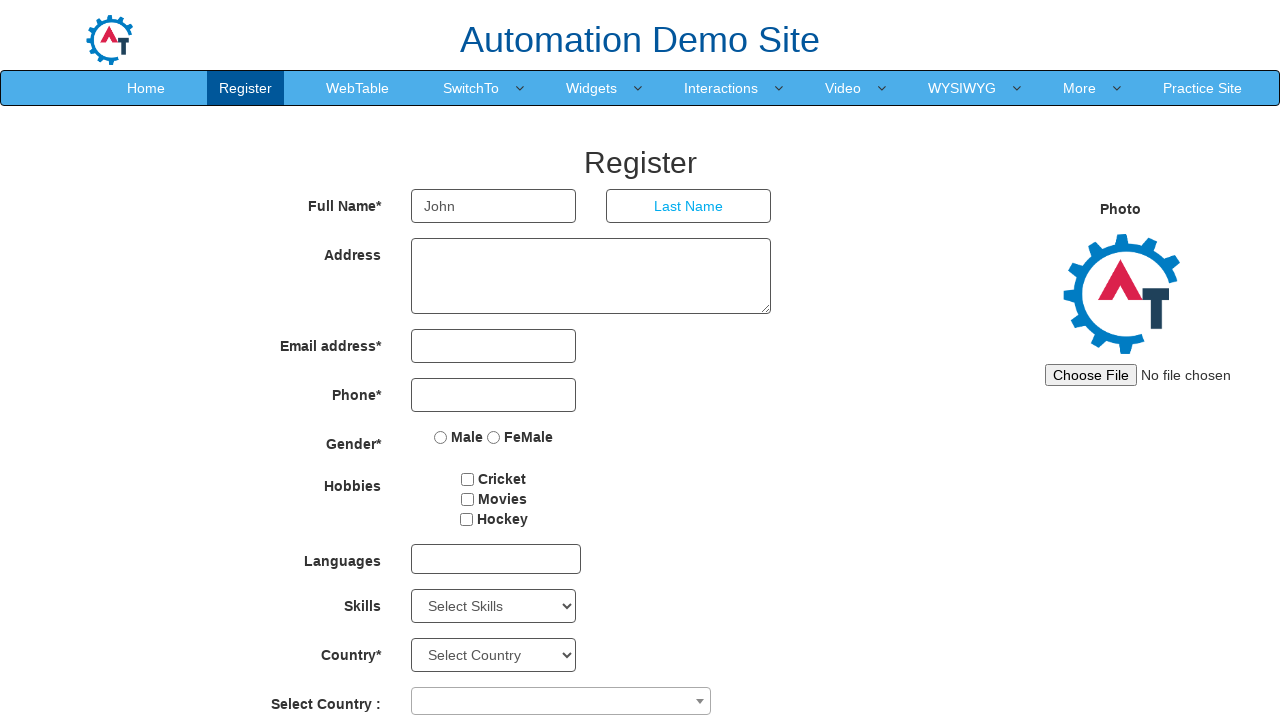

Filled last name field with 'Davidson' on input[ng-model='LastName']
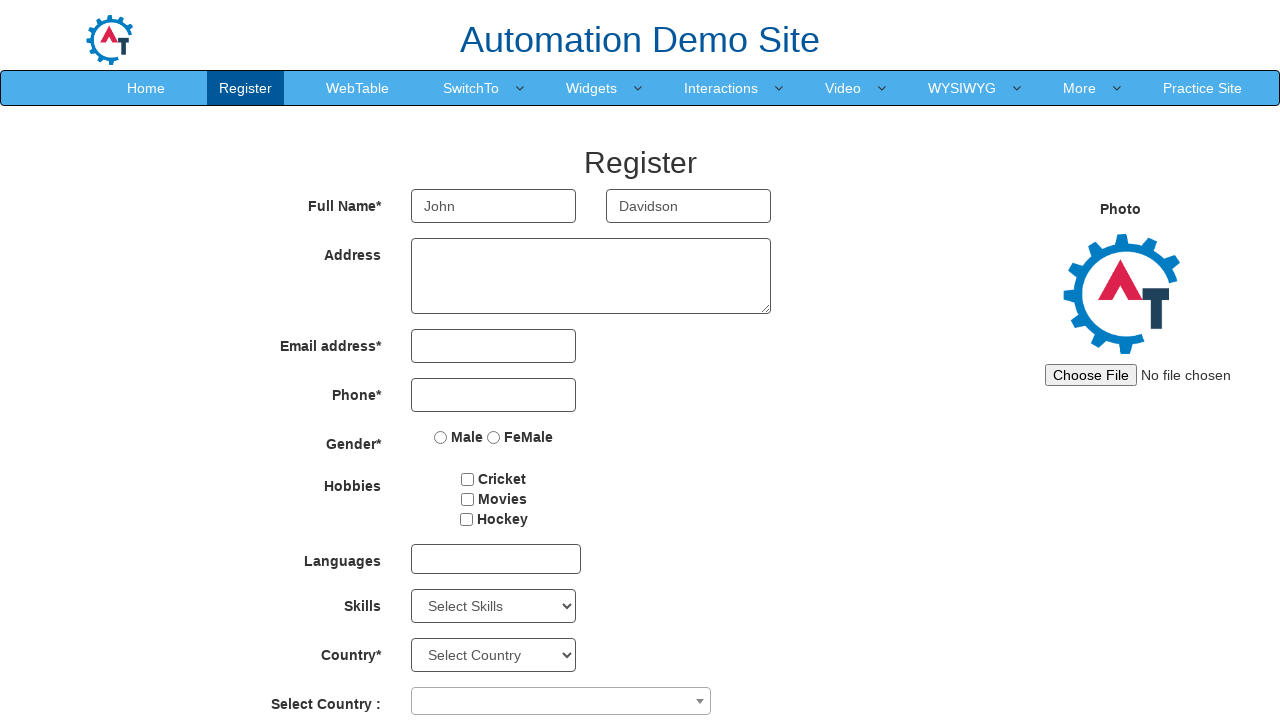

Filled email field with 'john.davidson847@example.com' on input[type='email']
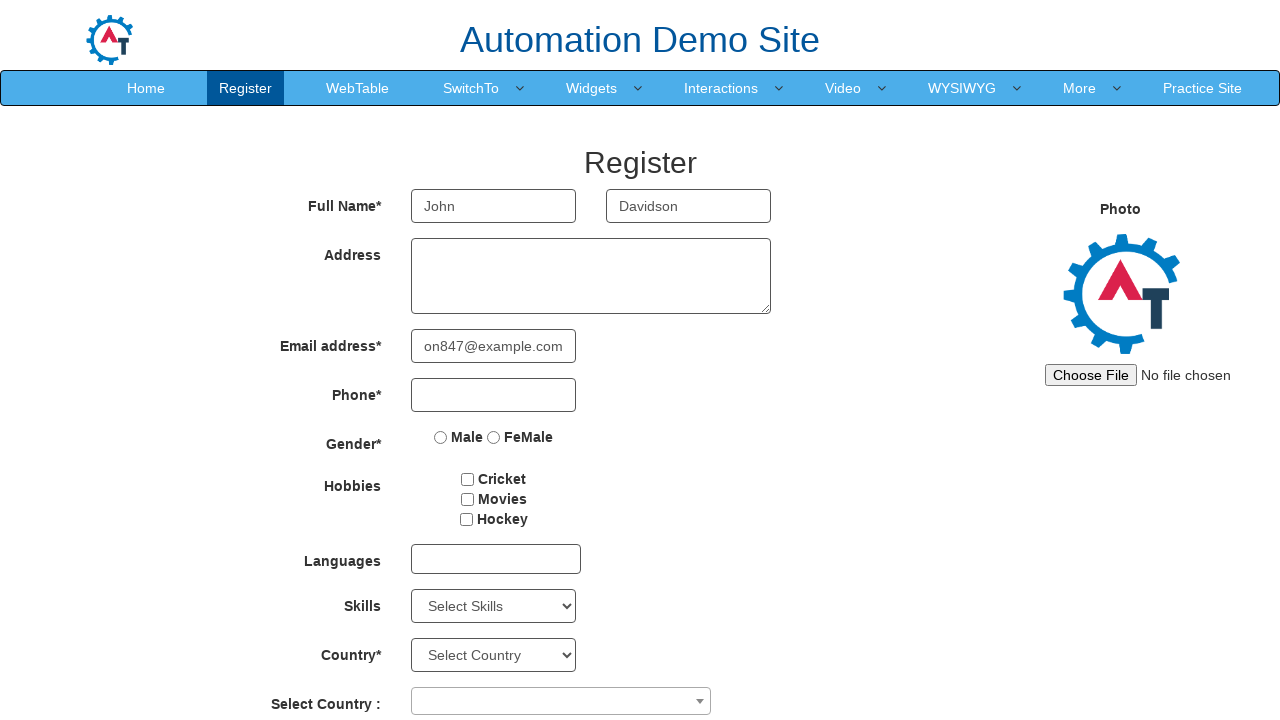

Filled phone number field with '5551234567' on input[type='tel']
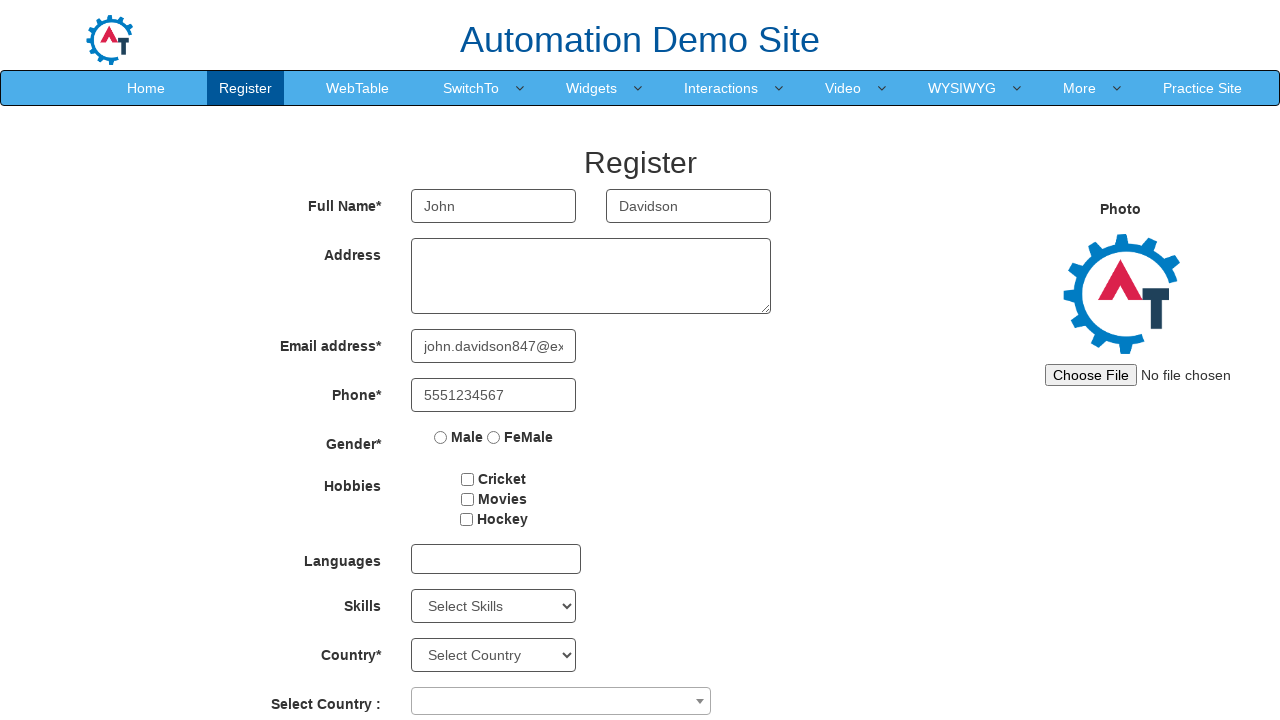

Clicked submit button to register user at (572, 623) on button#submitbtn
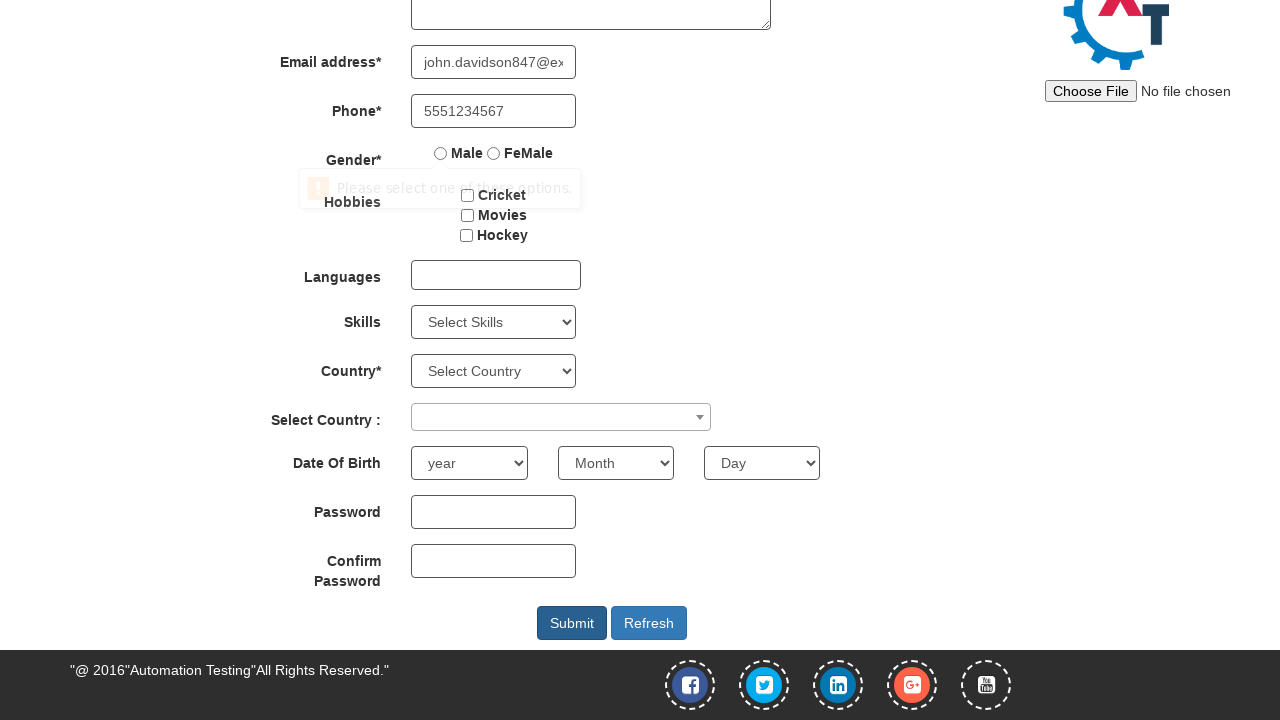

Waited for form submission to process
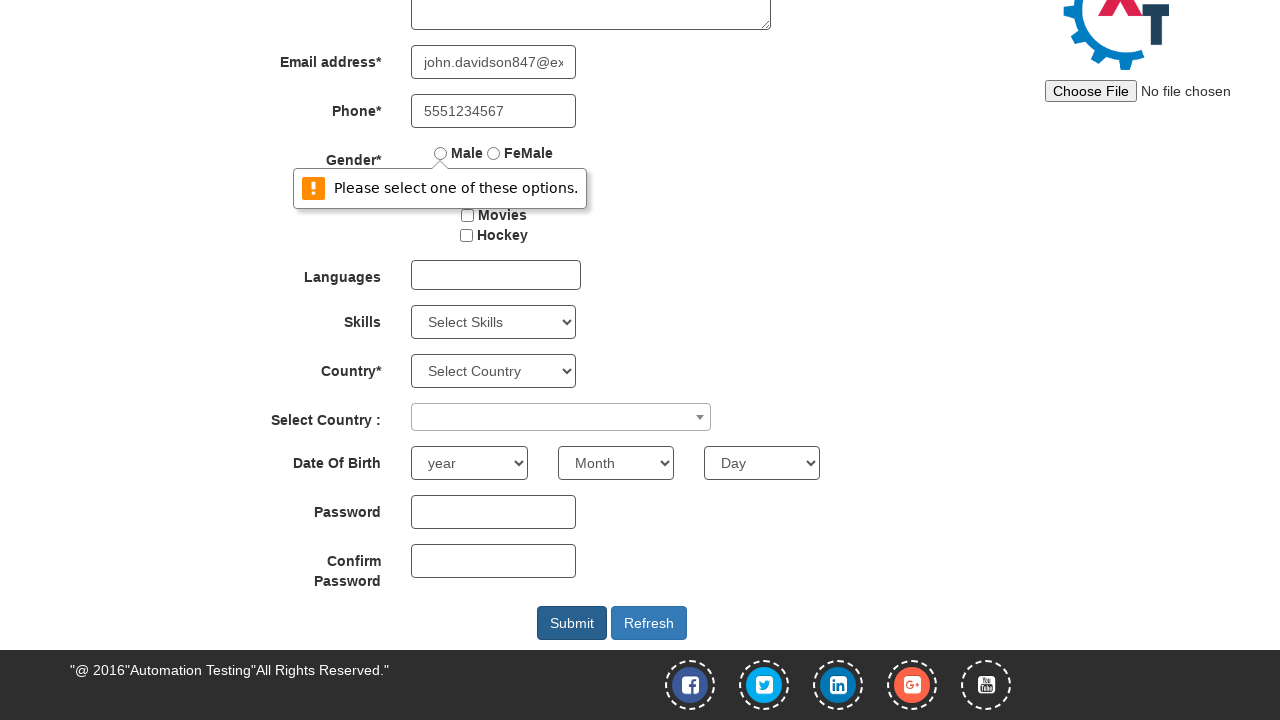

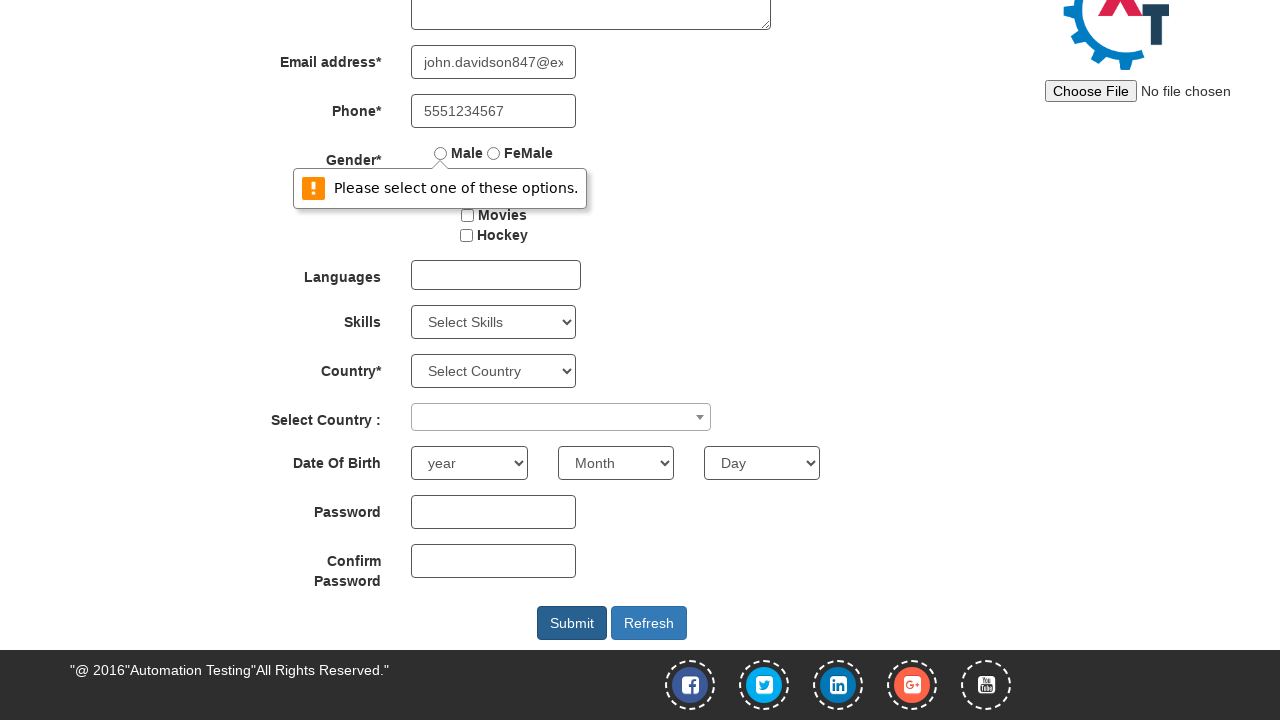